Launches the TVS Motor website and waits for the page to load

Starting URL: https://www.tvsmotor.com/

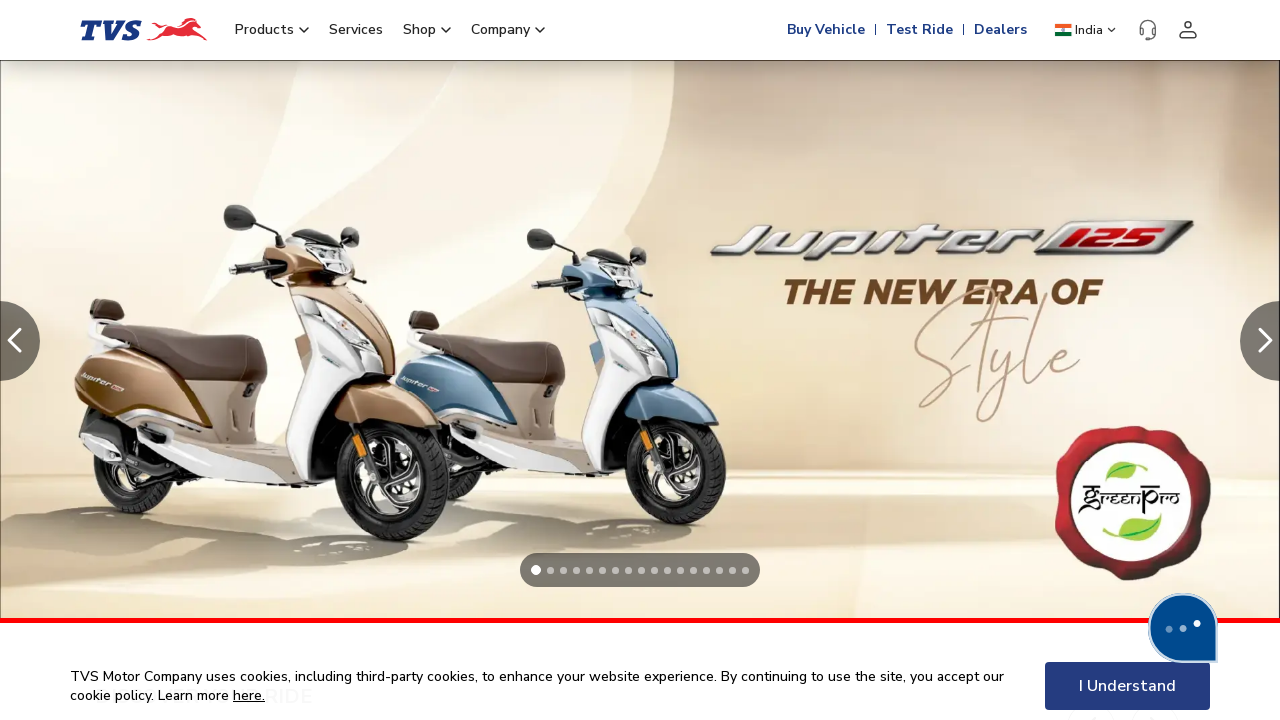

Waited for TVS Motor website DOM to fully load
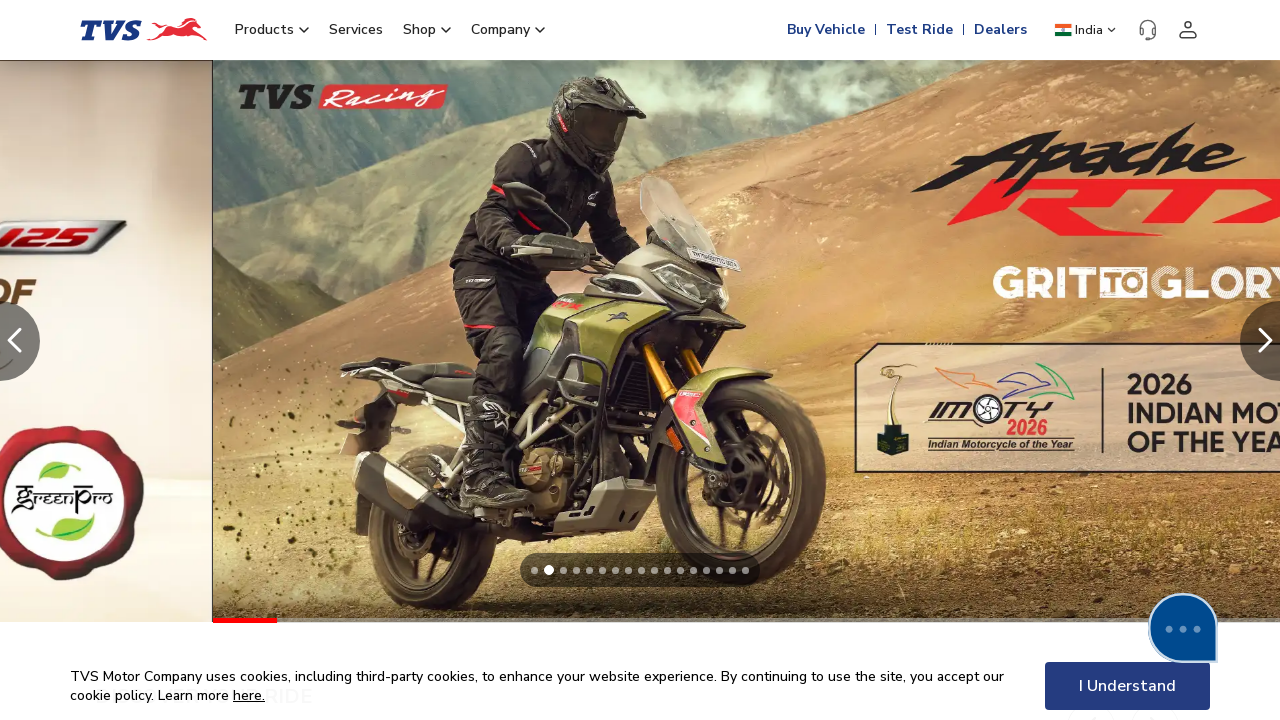

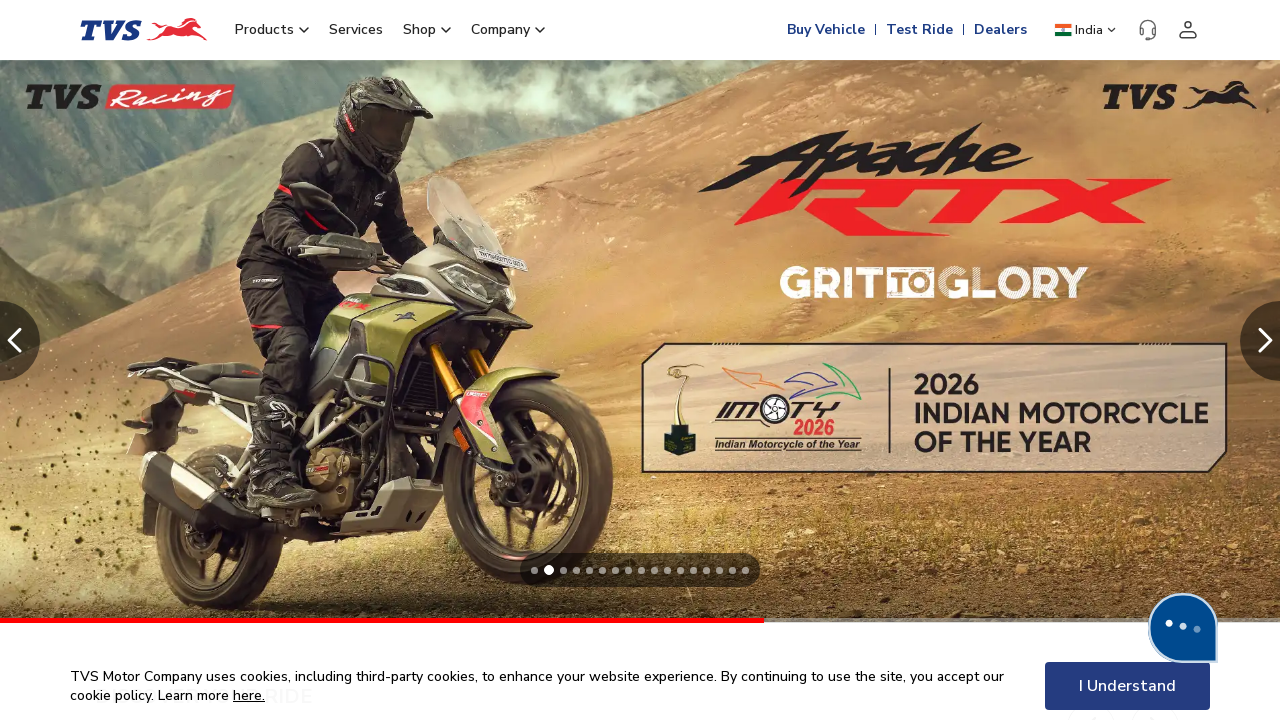